Tests adding a product to the shopping cart by clicking the add button and verifying the cart counter updates correctly

Starting URL: https://darknesx324.github.io/GreenGearCI.github.io/

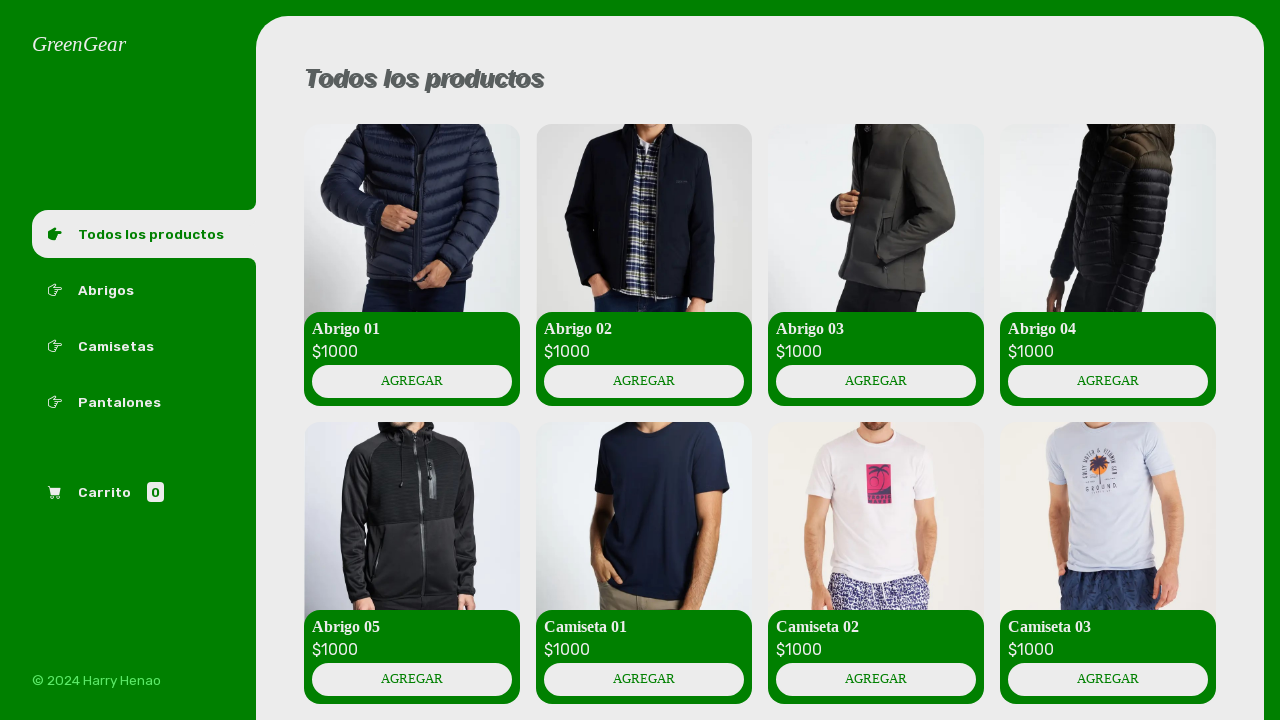

Products container loaded successfully
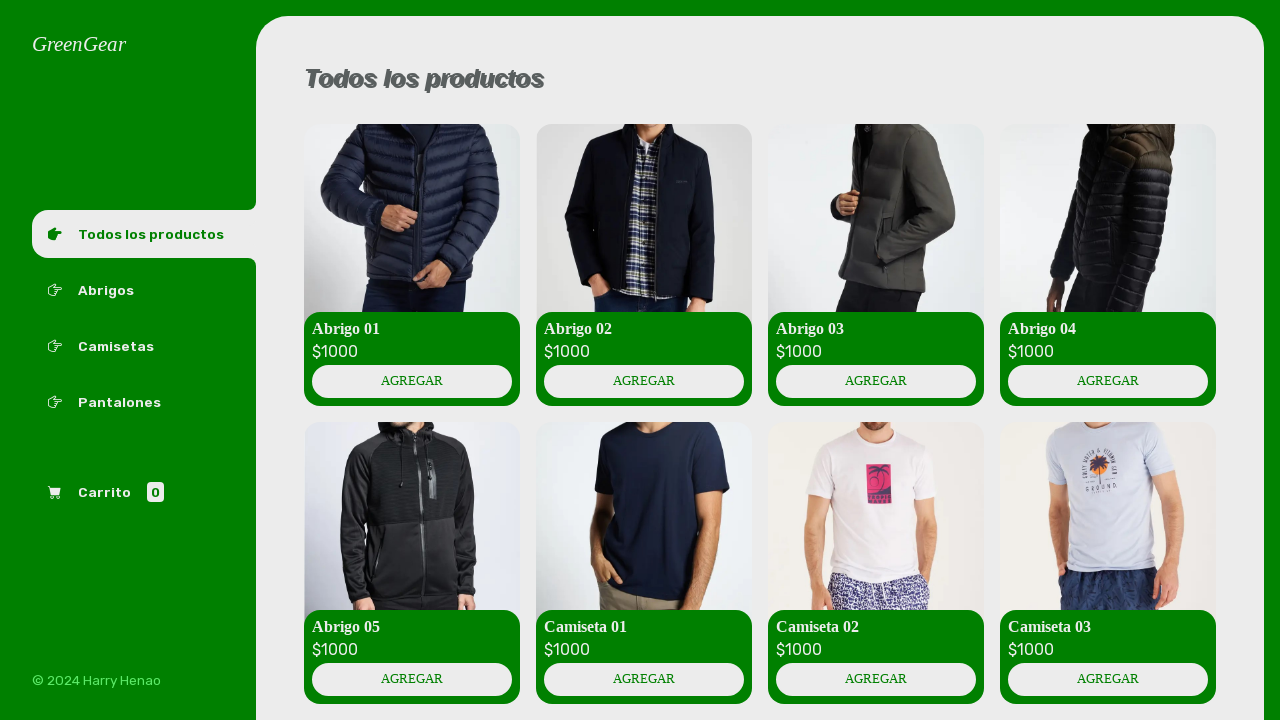

Clicked add to cart button for a product at (412, 381) on .producto-agregar
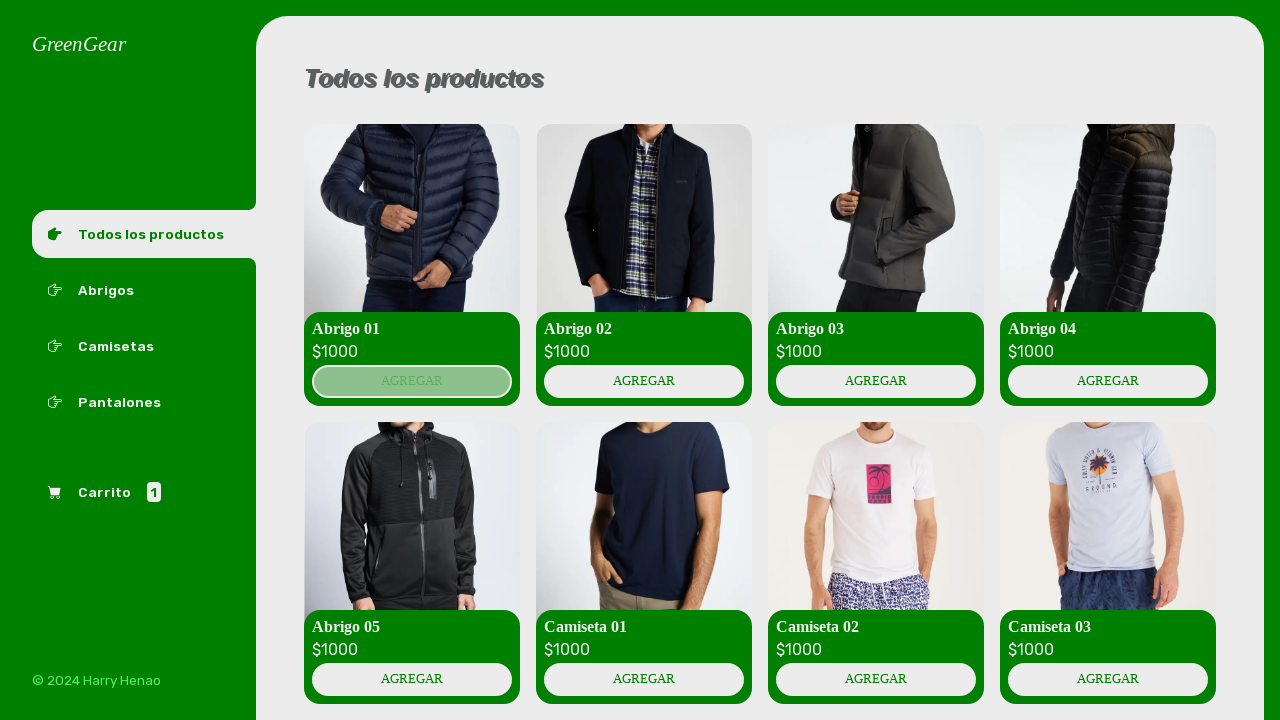

Toast notification appeared confirming product was added to cart
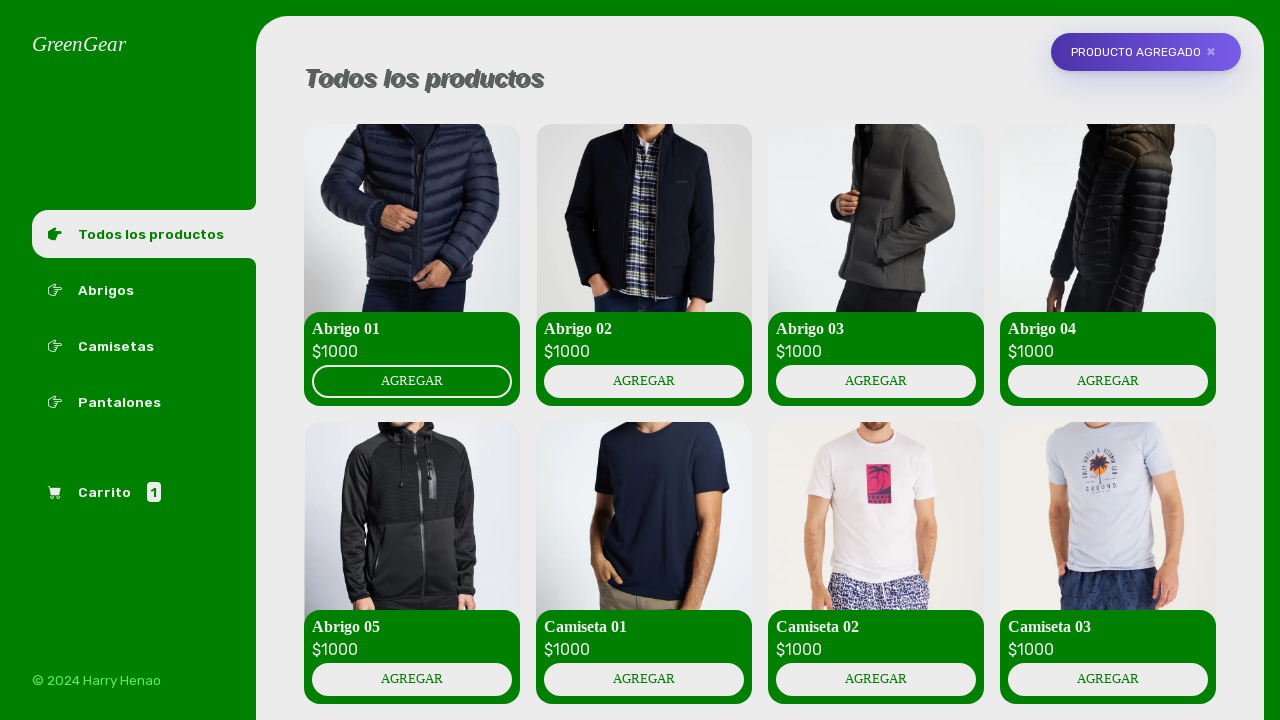

Cart counter element is visible and displays updated item count
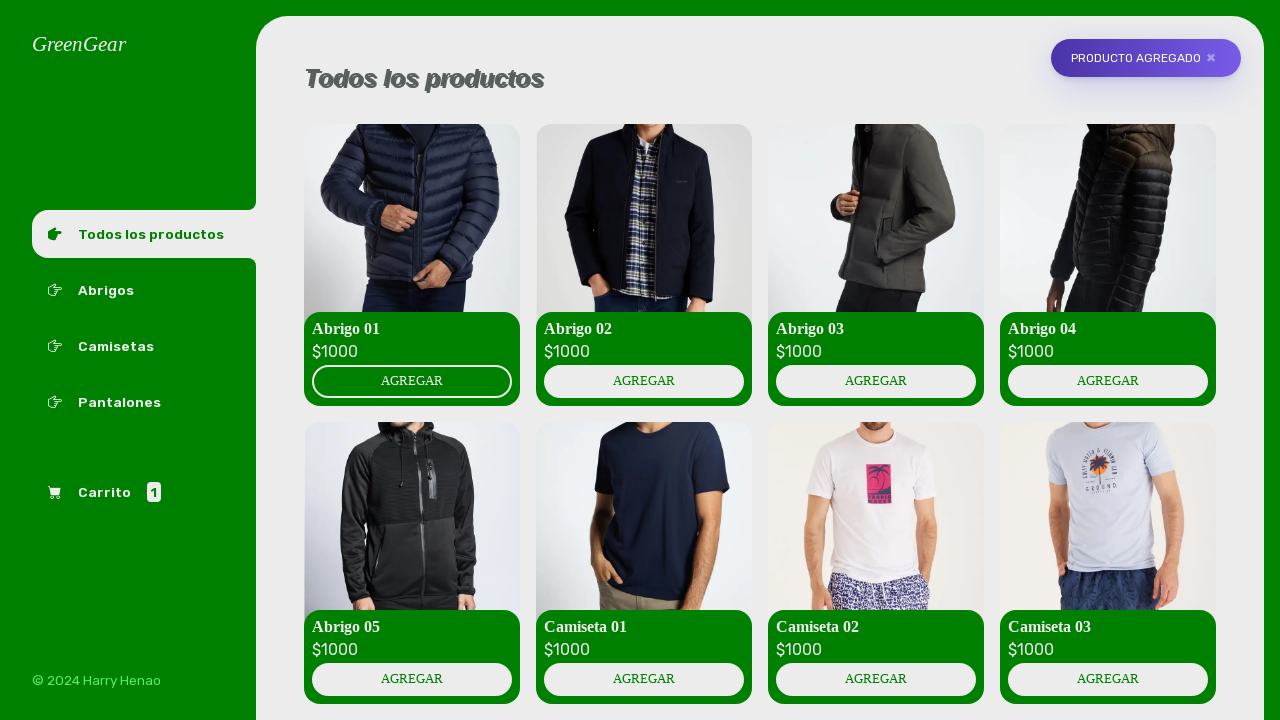

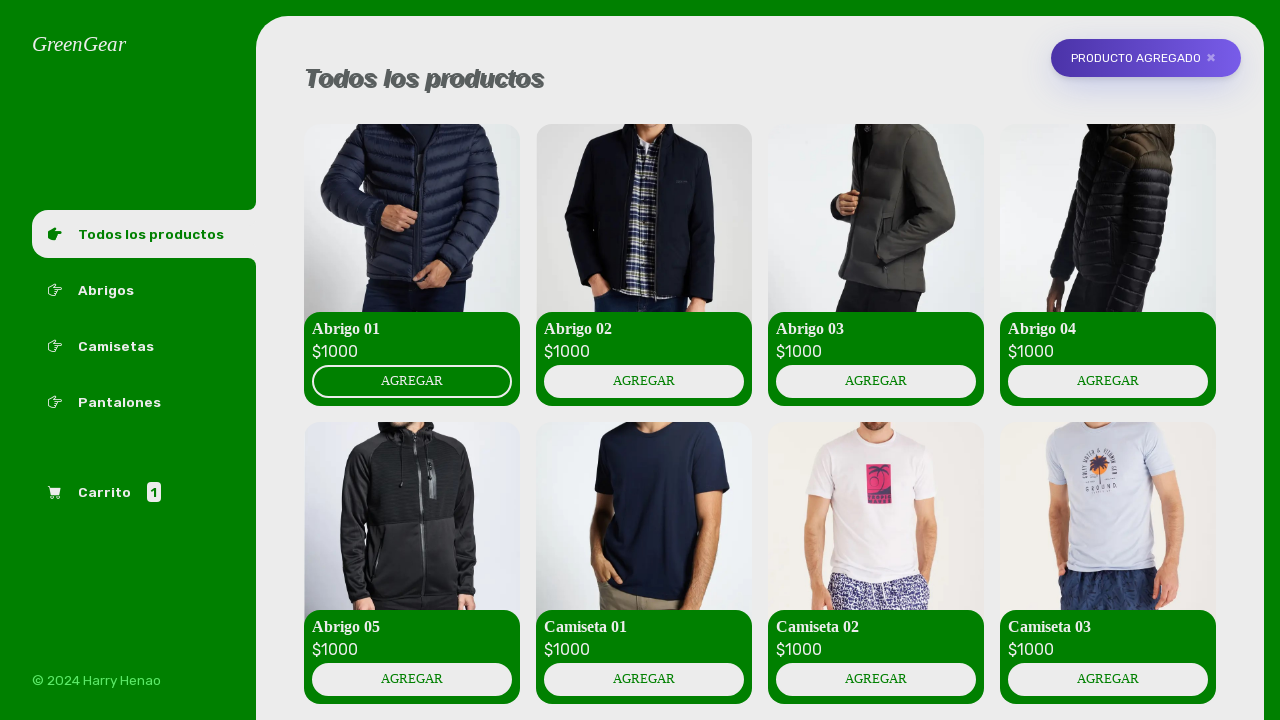